Tests displaying all items by navigating through filters and clicking All link

Starting URL: https://demo.playwright.dev/todomvc

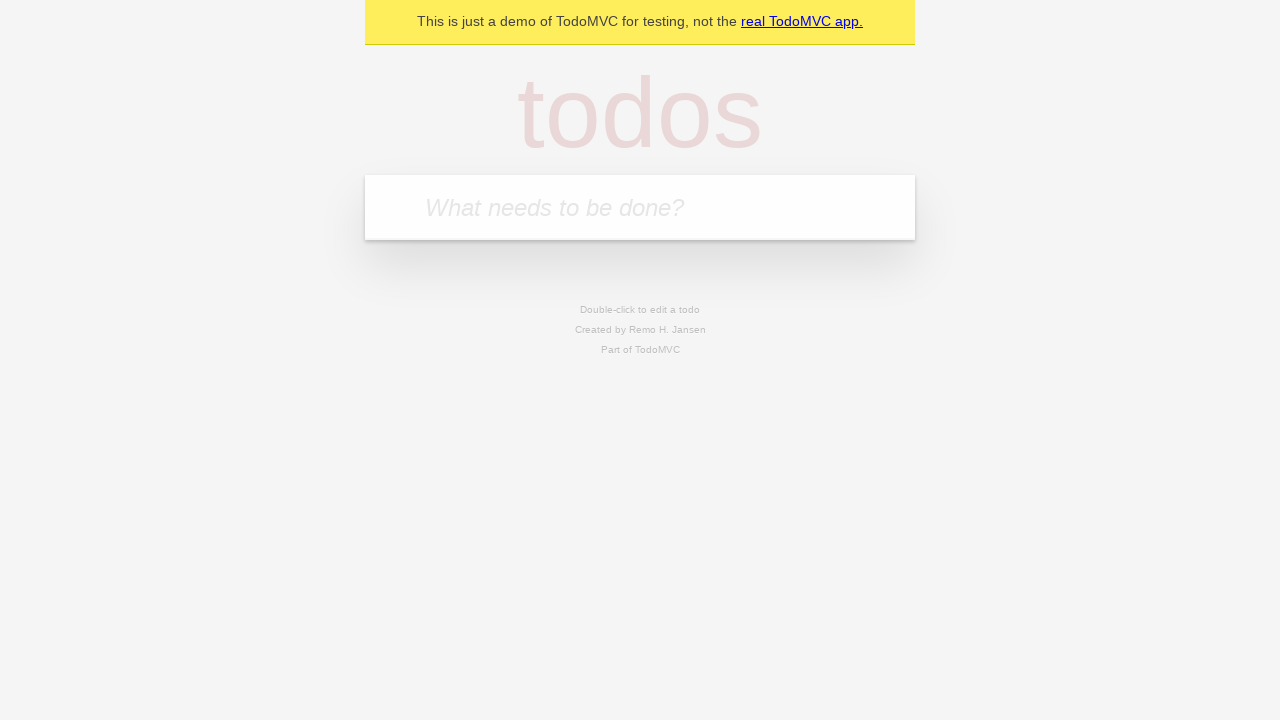

Filled todo input with 'buy some cheese' on internal:attr=[placeholder="What needs to be done?"i]
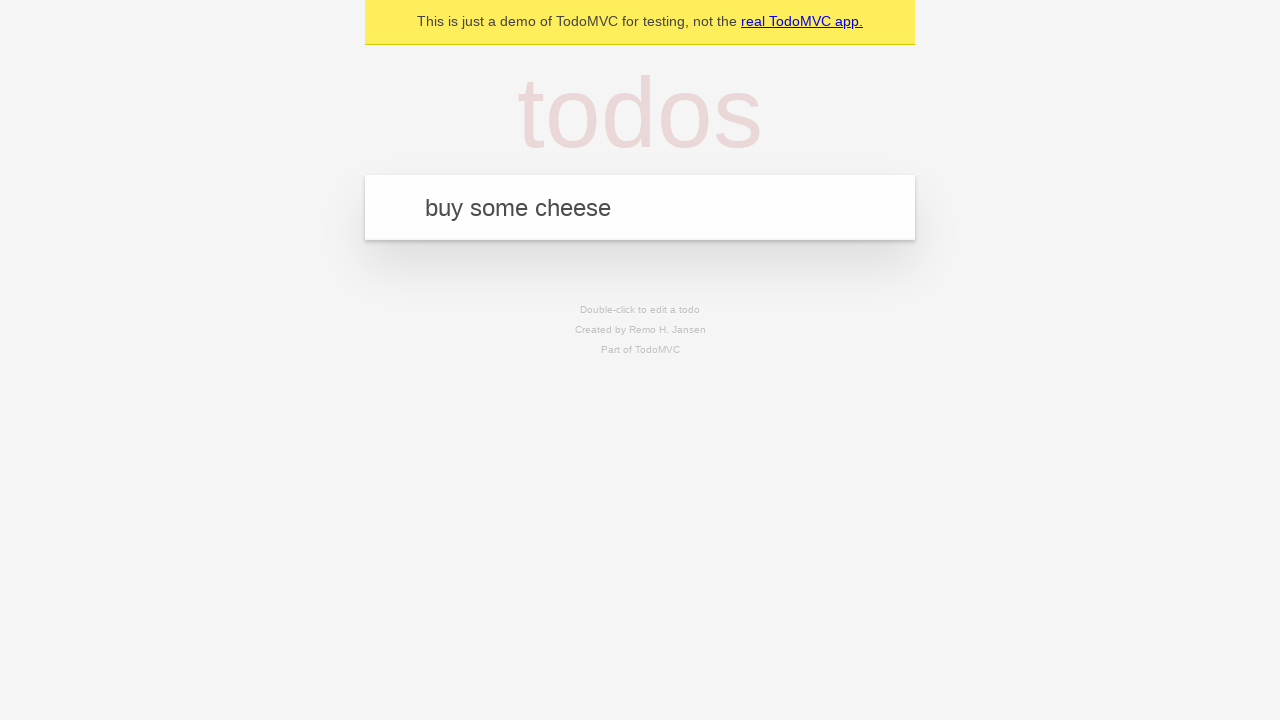

Pressed Enter to add first todo item on internal:attr=[placeholder="What needs to be done?"i]
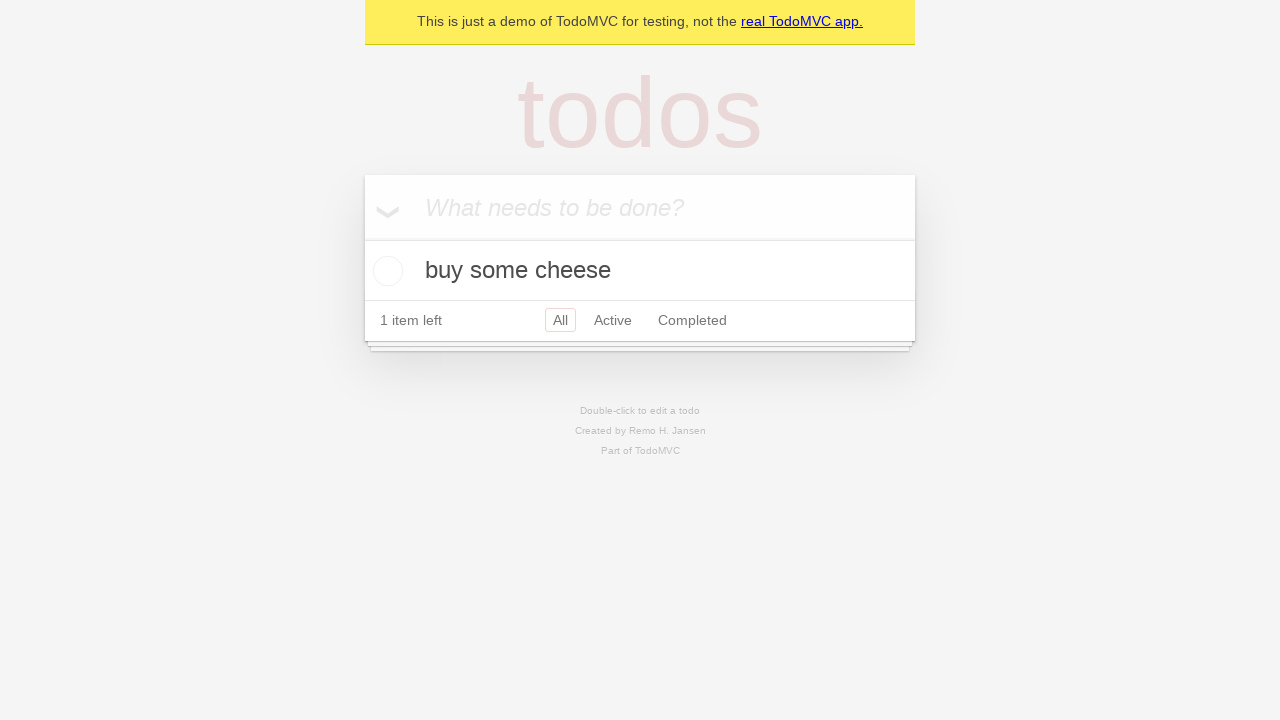

Filled todo input with 'feed the cat' on internal:attr=[placeholder="What needs to be done?"i]
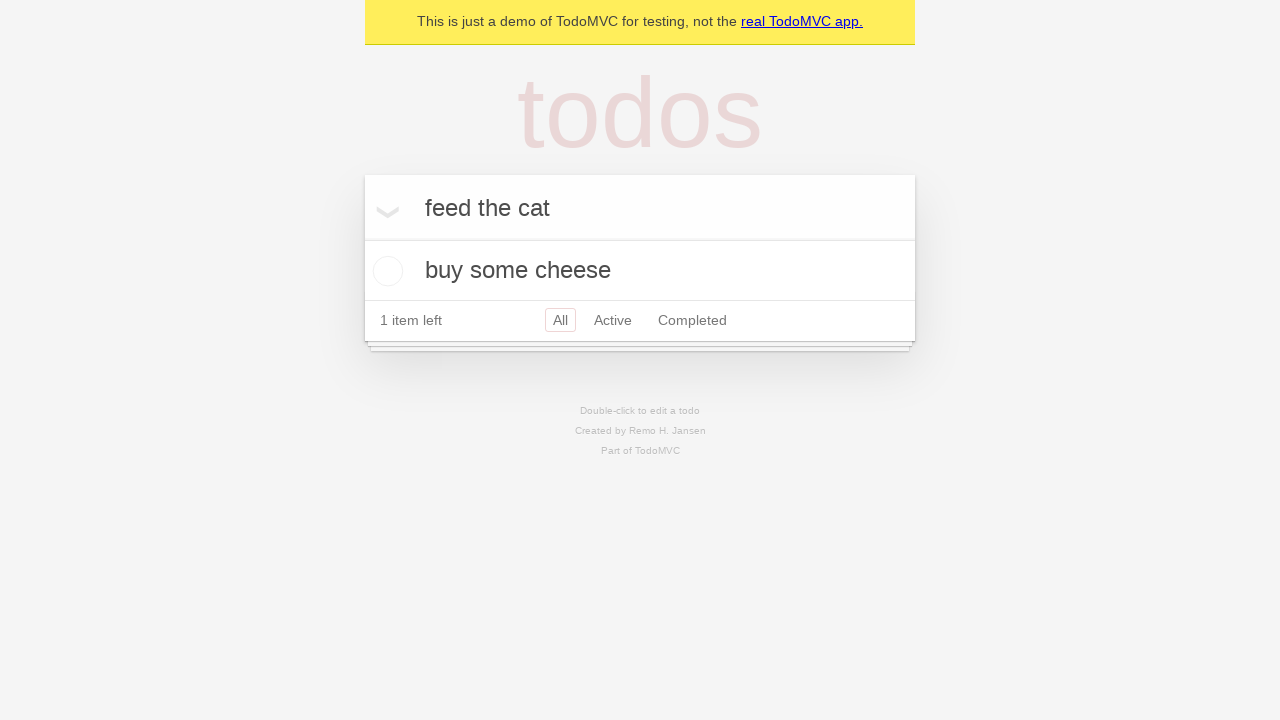

Pressed Enter to add second todo item on internal:attr=[placeholder="What needs to be done?"i]
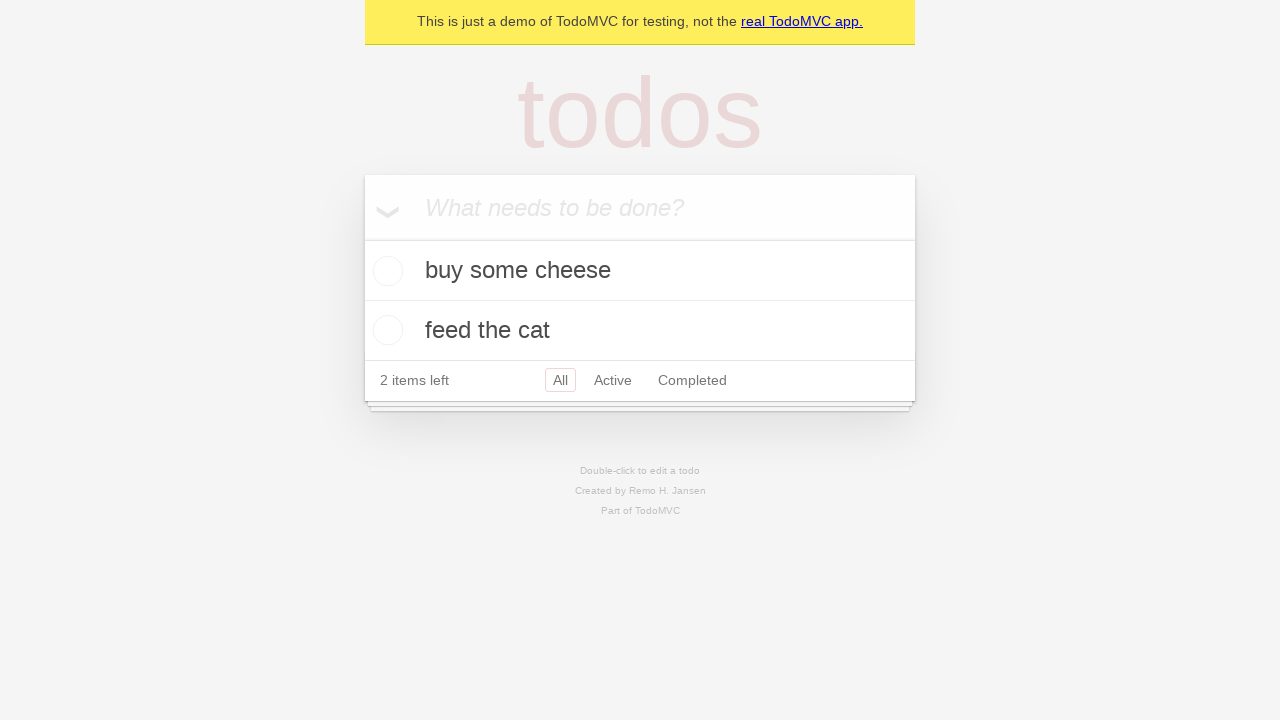

Filled todo input with 'book a doctors appointment' on internal:attr=[placeholder="What needs to be done?"i]
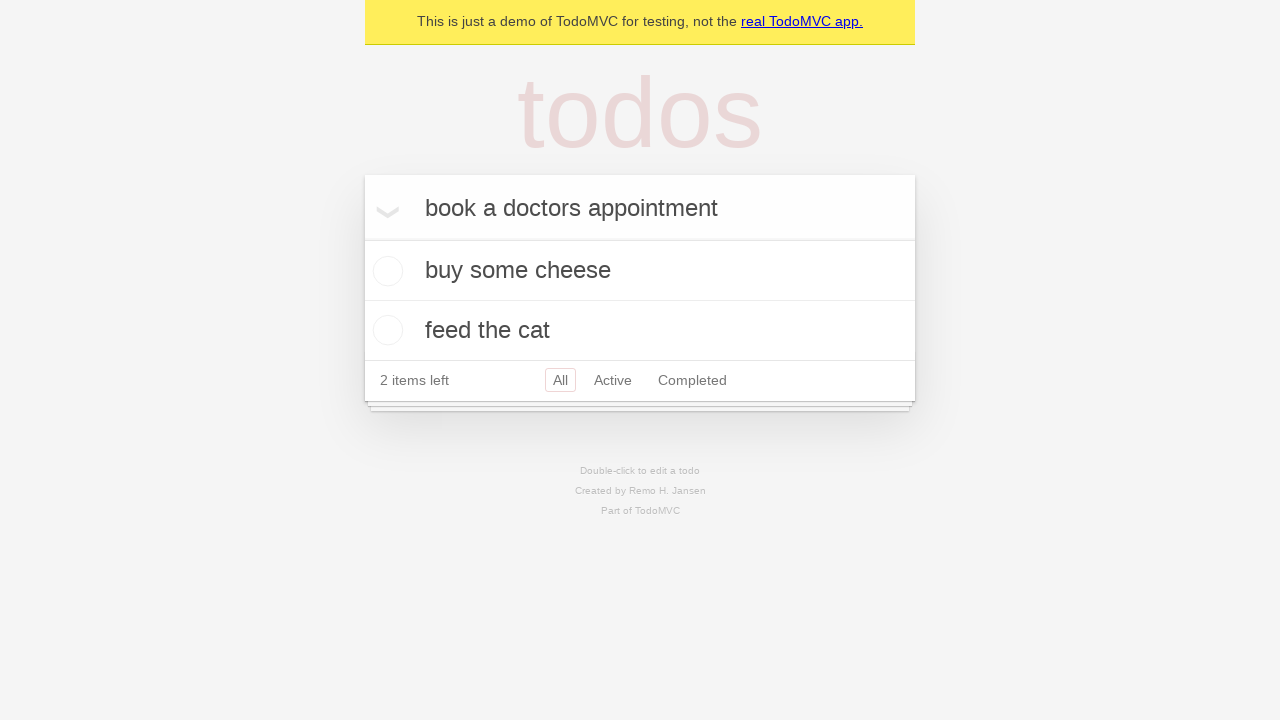

Pressed Enter to add third todo item on internal:attr=[placeholder="What needs to be done?"i]
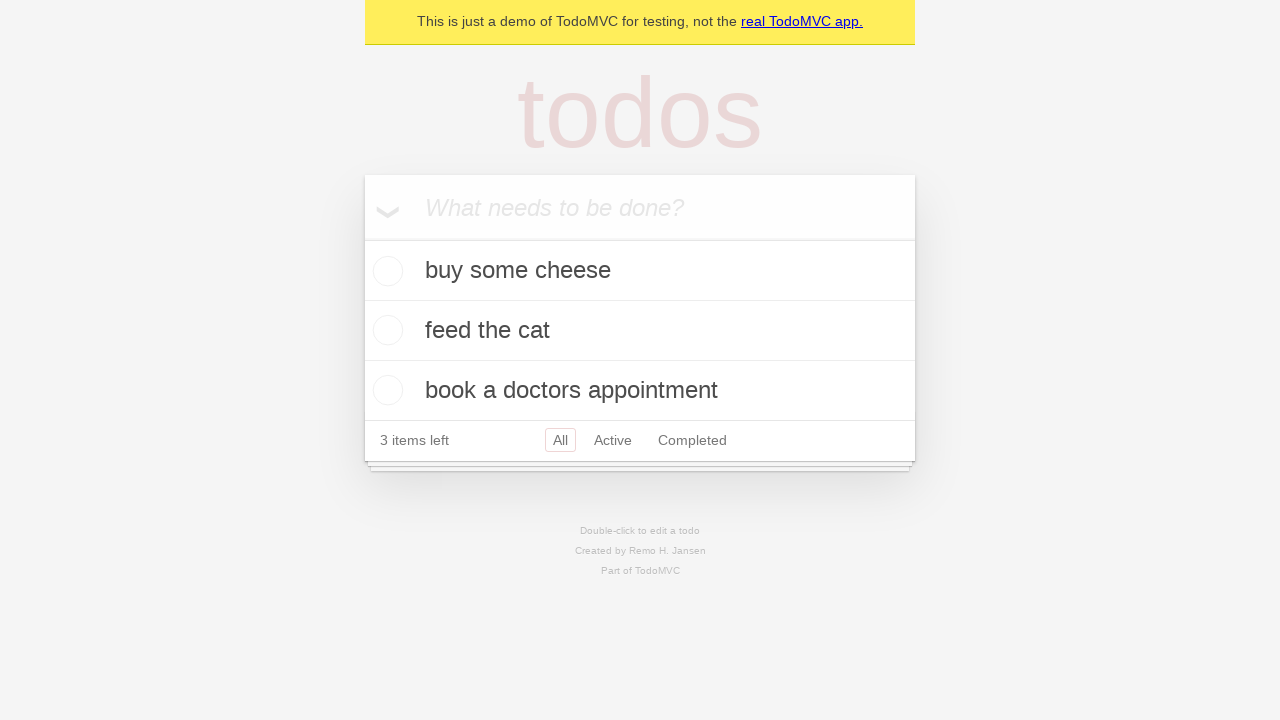

Checked the second todo item checkbox at (385, 330) on internal:testid=[data-testid="todo-item"s] >> nth=1 >> internal:role=checkbox
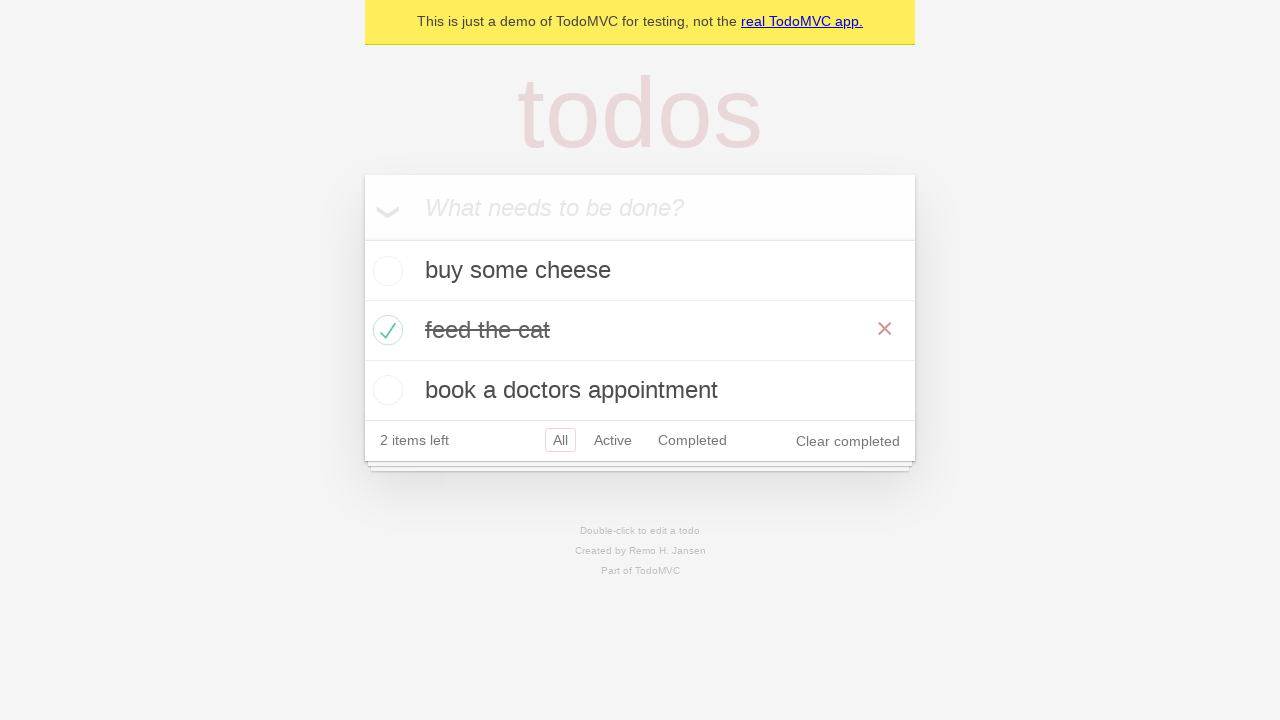

Clicked Active filter link at (613, 440) on internal:role=link[name="Active"i]
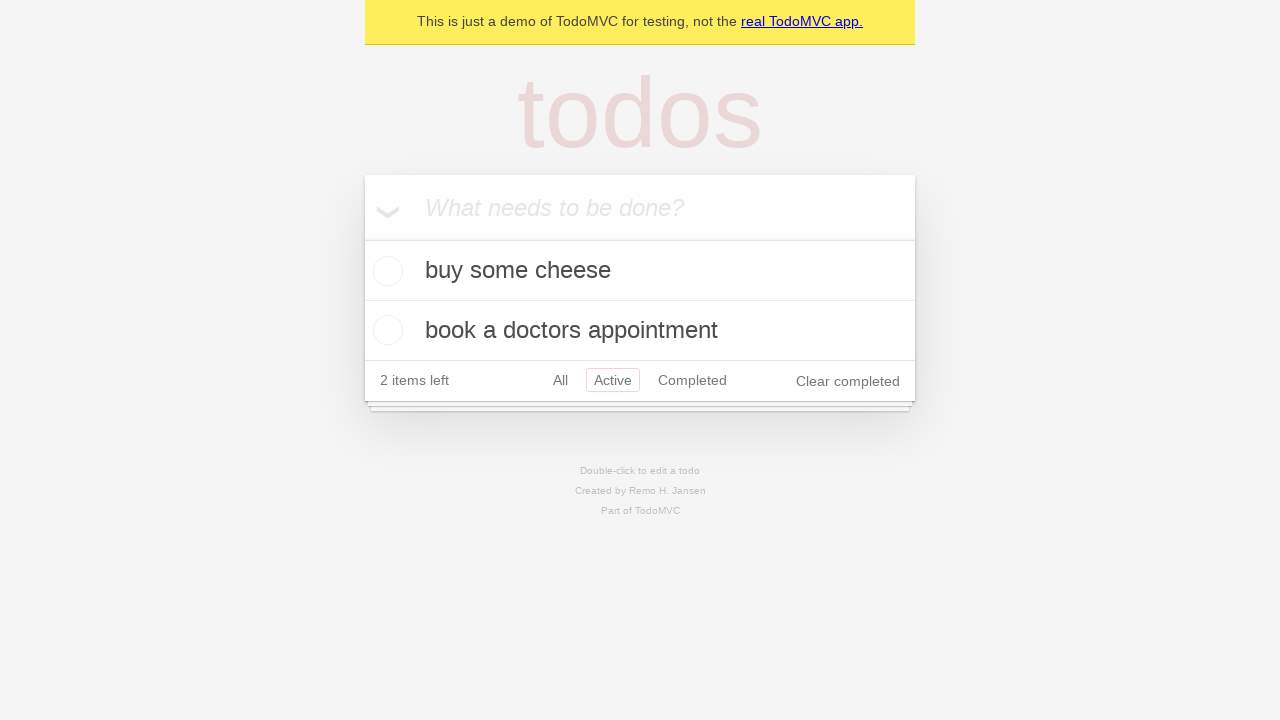

Clicked Completed filter link at (692, 380) on internal:role=link[name="Completed"i]
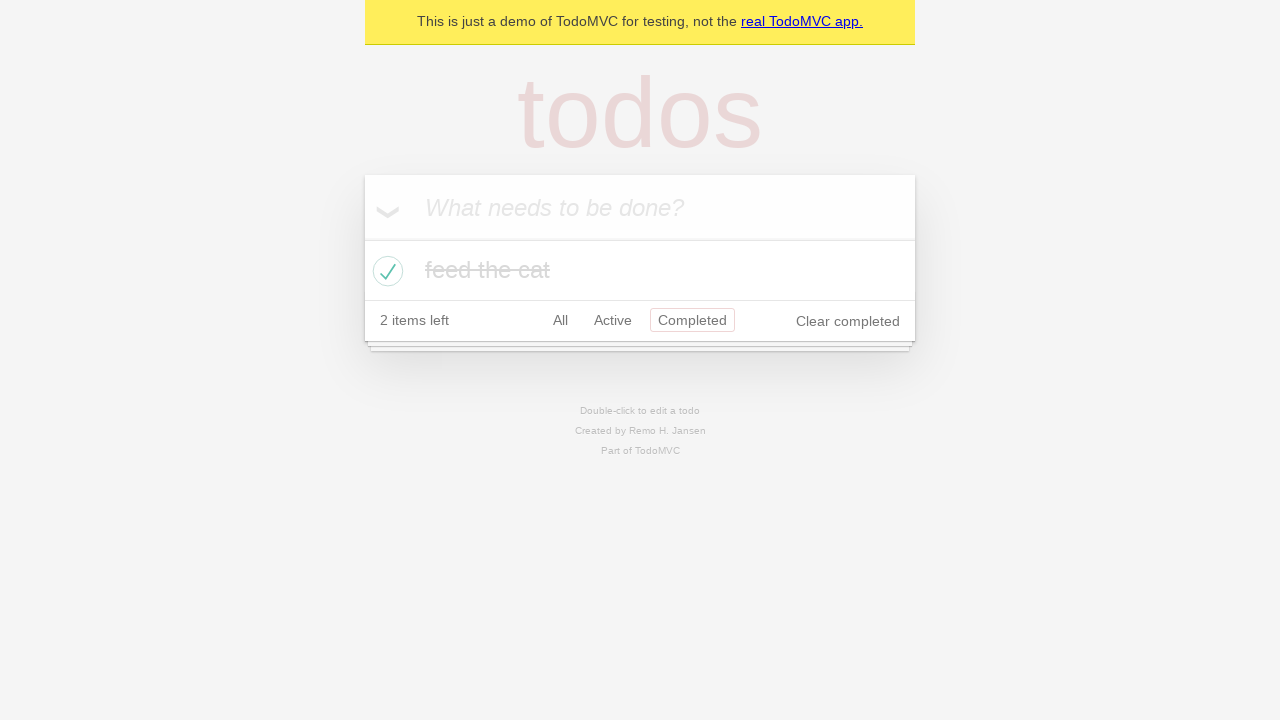

Clicked All filter link to display all items at (560, 320) on internal:role=link[name="All"i]
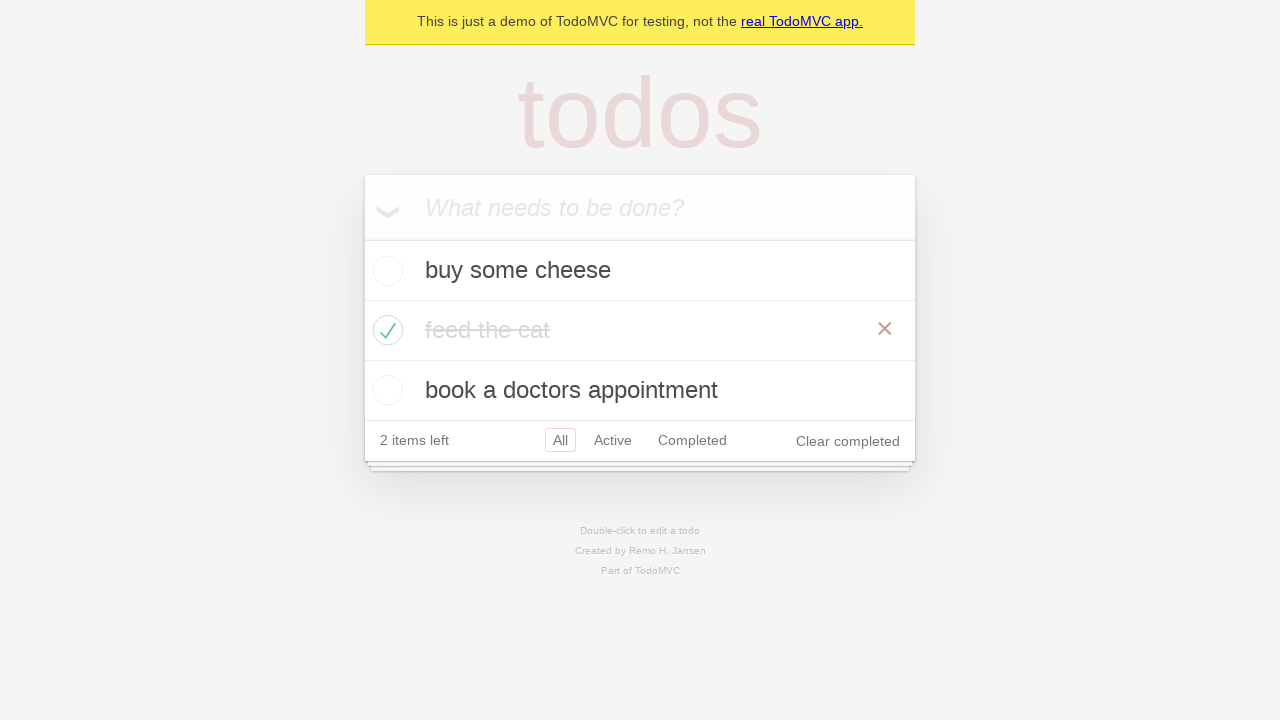

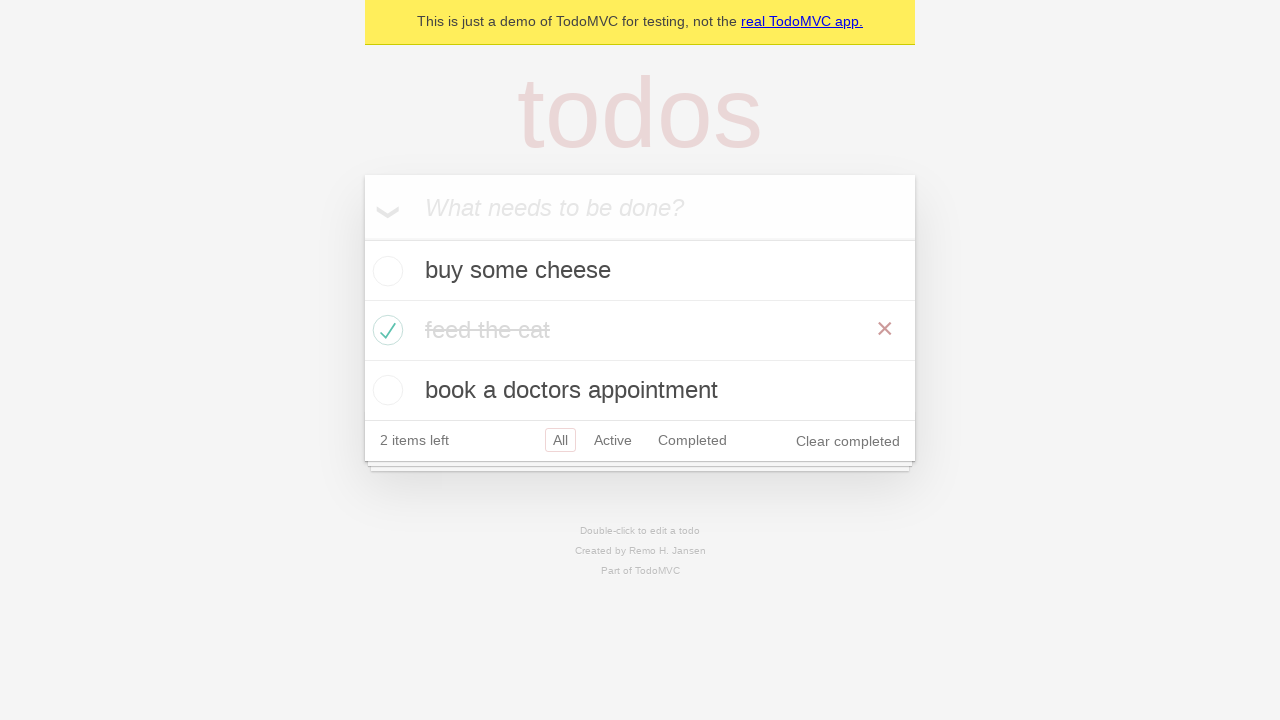